Tests searching for releases in the JUnit4 repository by navigating to releases page and searching for a specific version

Starting URL: https://github.com/junit-team/junit4

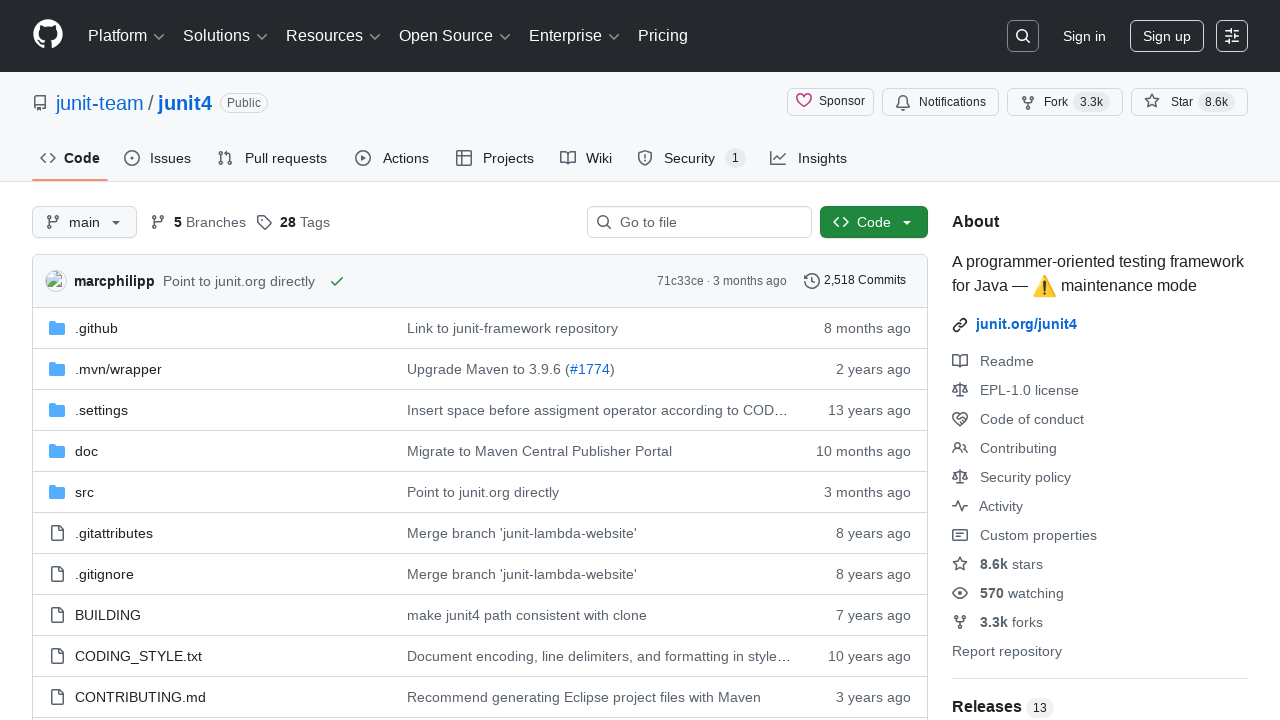

Clicked on Releases link at (989, 706) on a[href='/junit-team/junit4/releases']
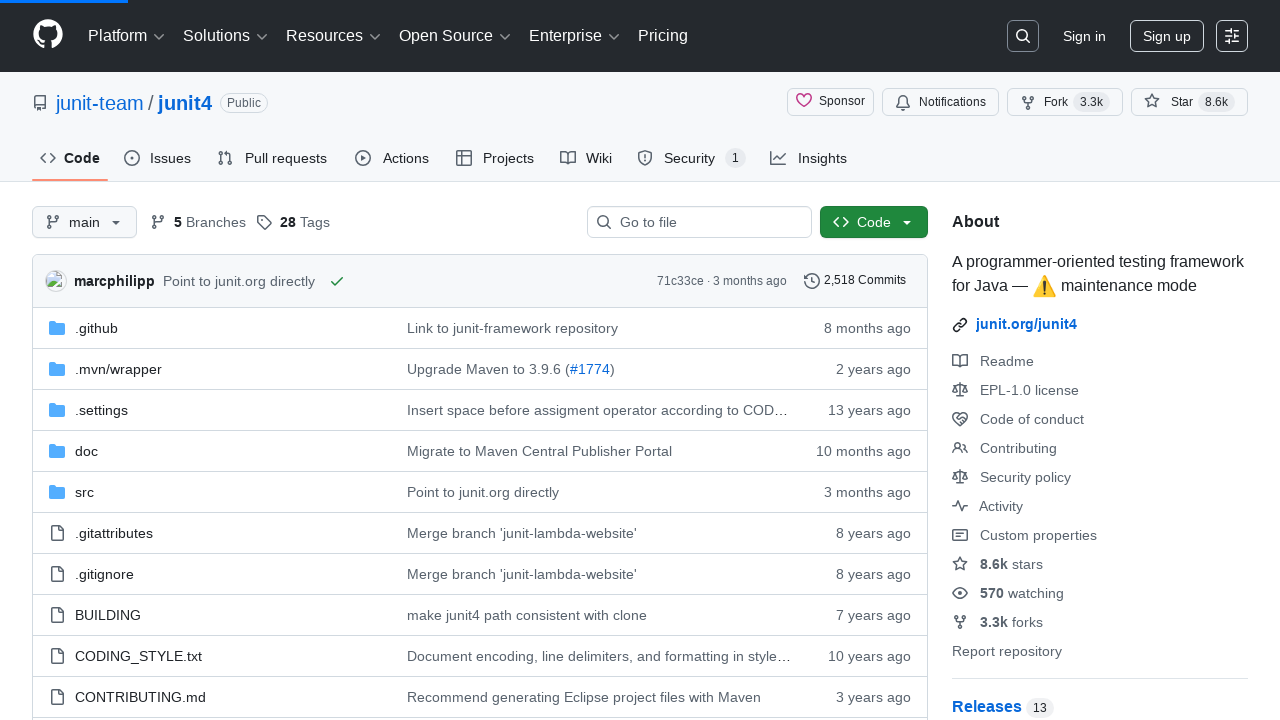

Releases page loaded
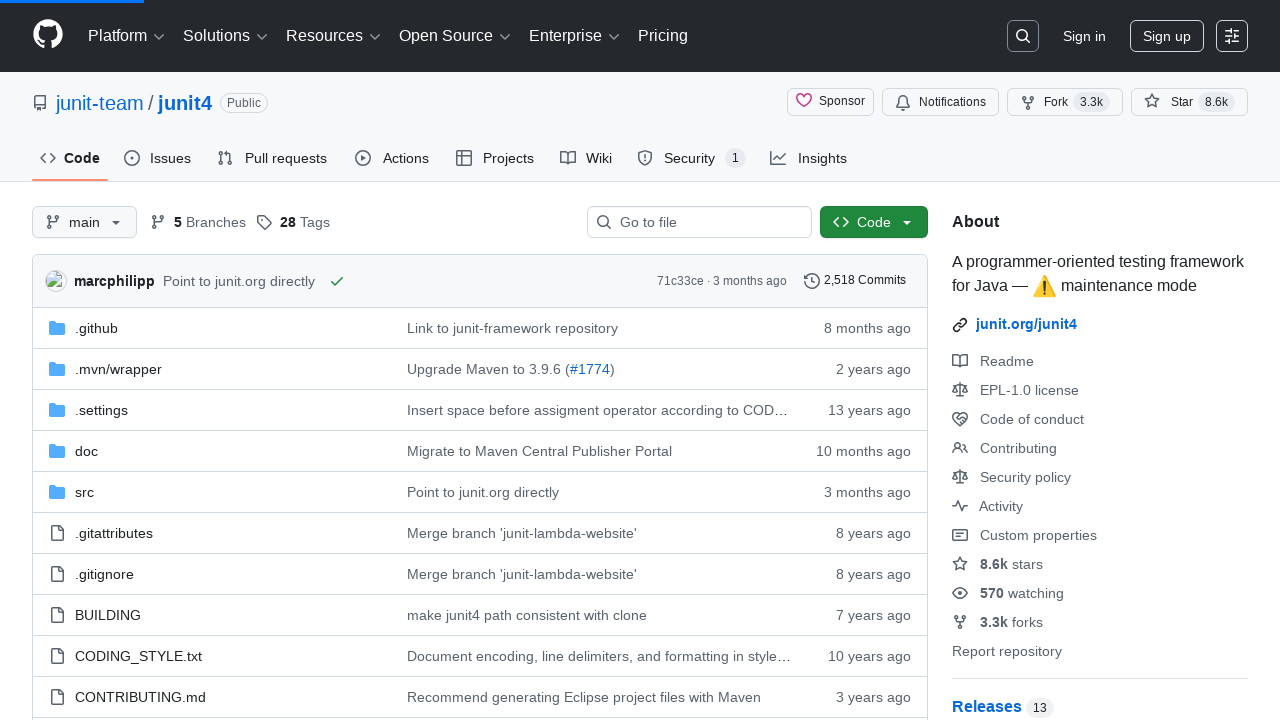

Filled search field with 'JUnit 4.13 Beta 3' on input[type='search']
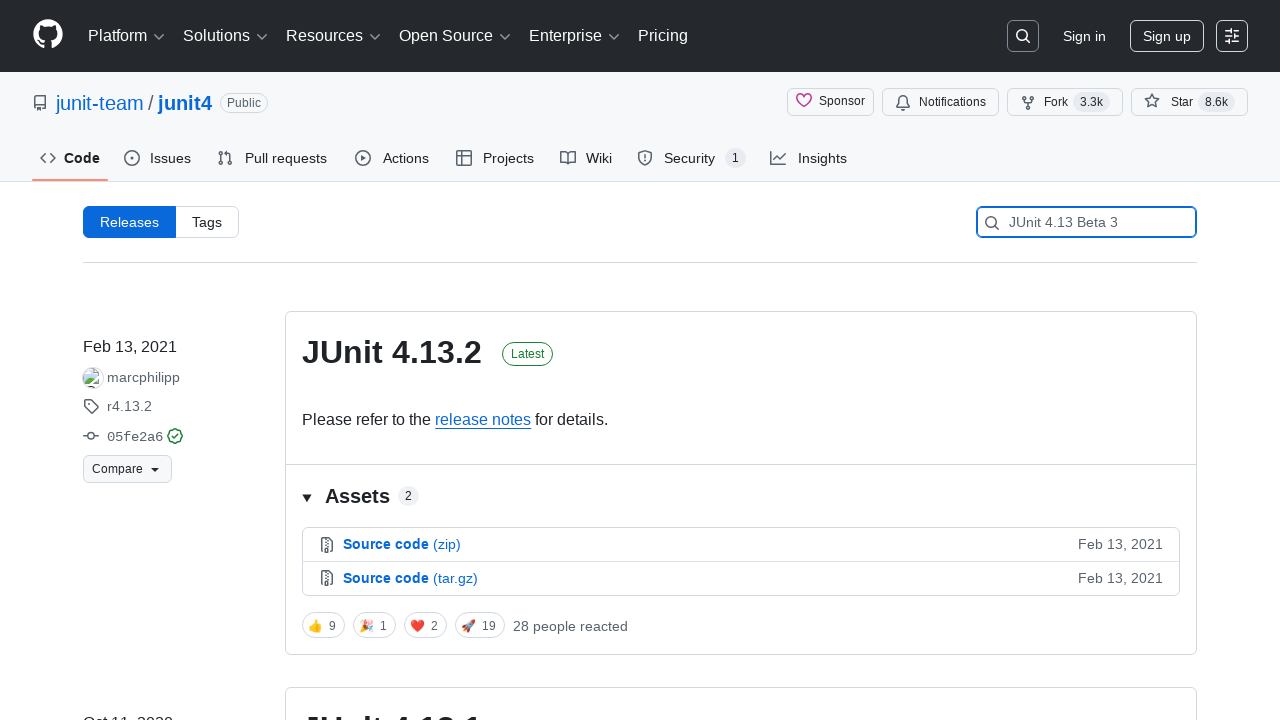

Pressed Enter to search for release version on input[type='search']
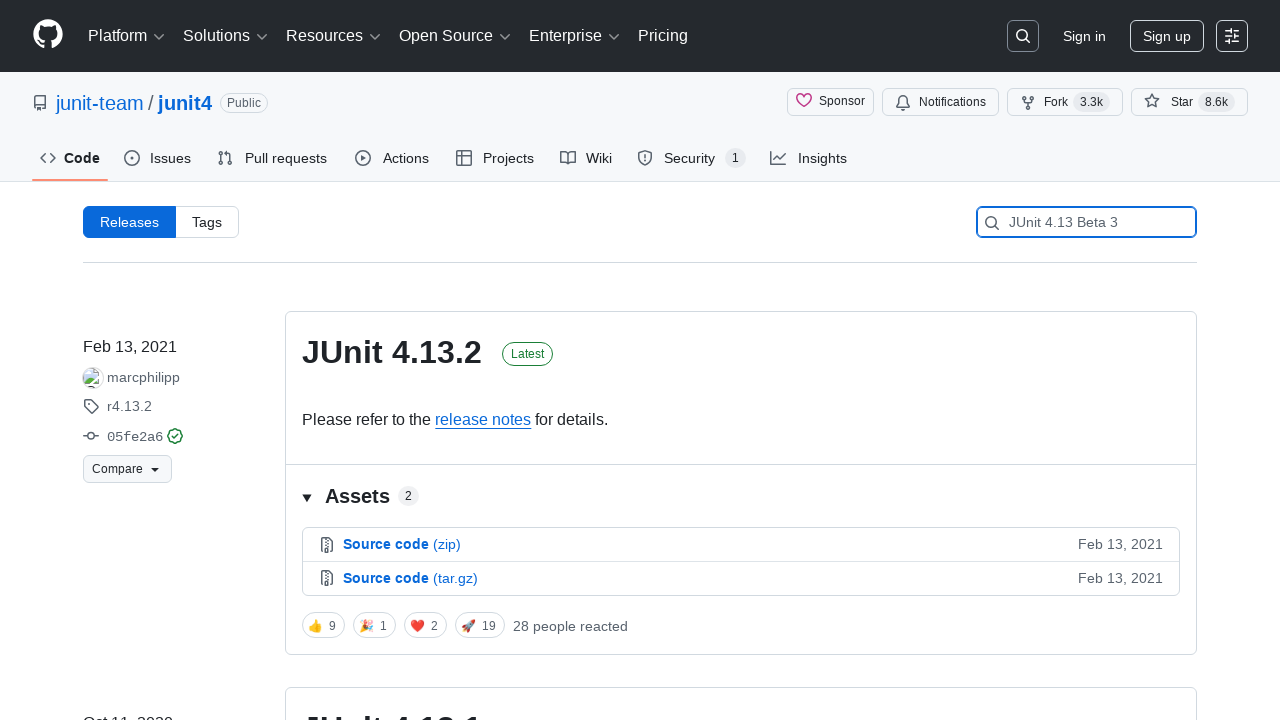

Search result showing 'JUnit 4.13 Beta 3' is displayed
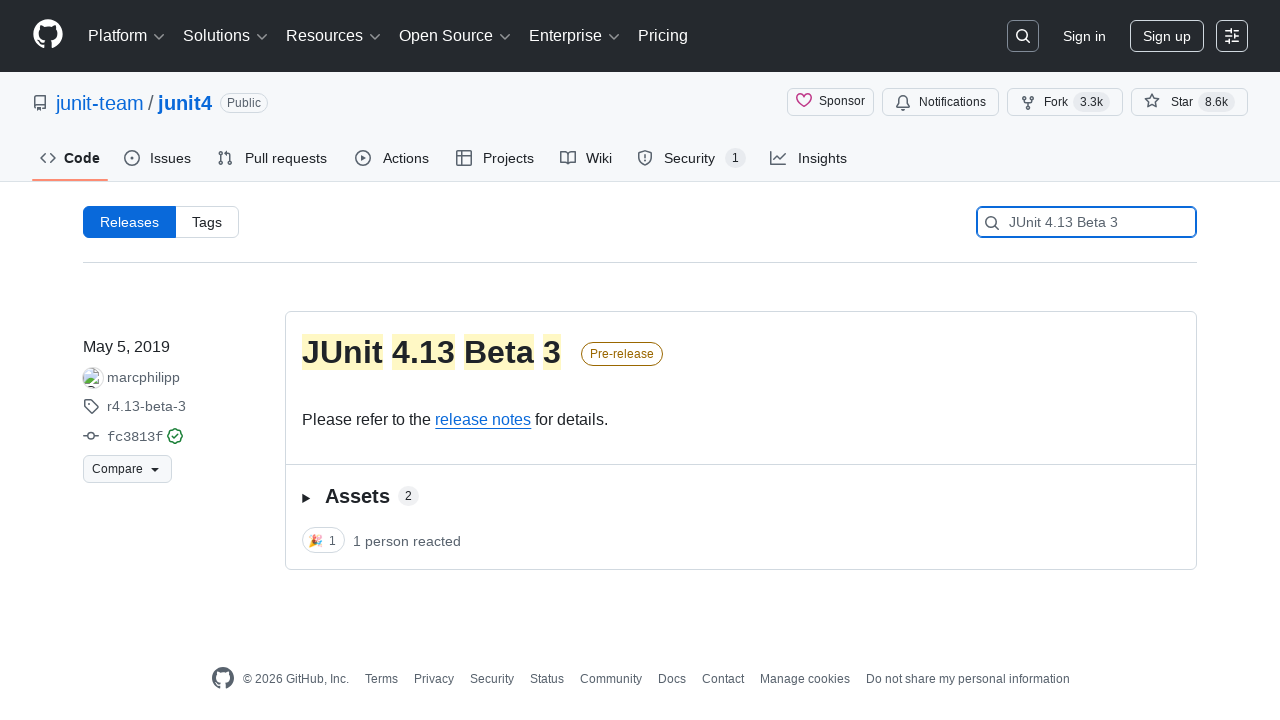

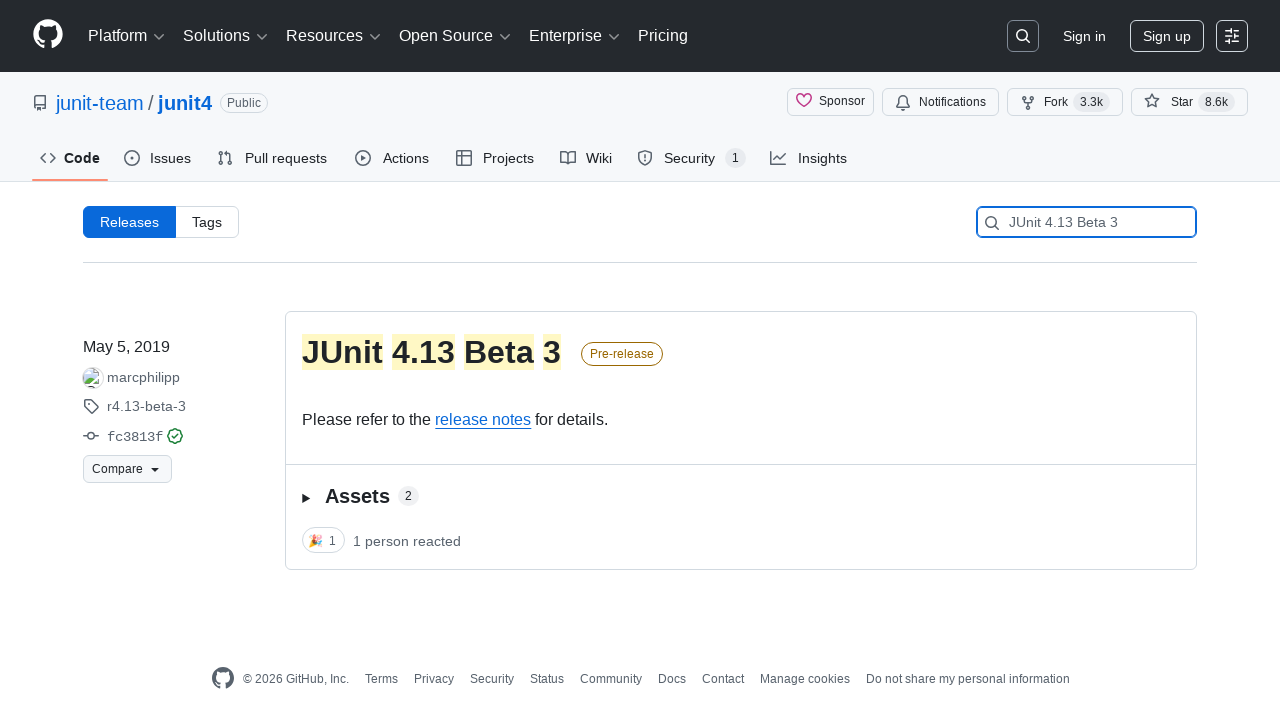